Navigates to the Tata Motors homepage and verifies the page loads successfully

Starting URL: https://www.tatamotors.com/

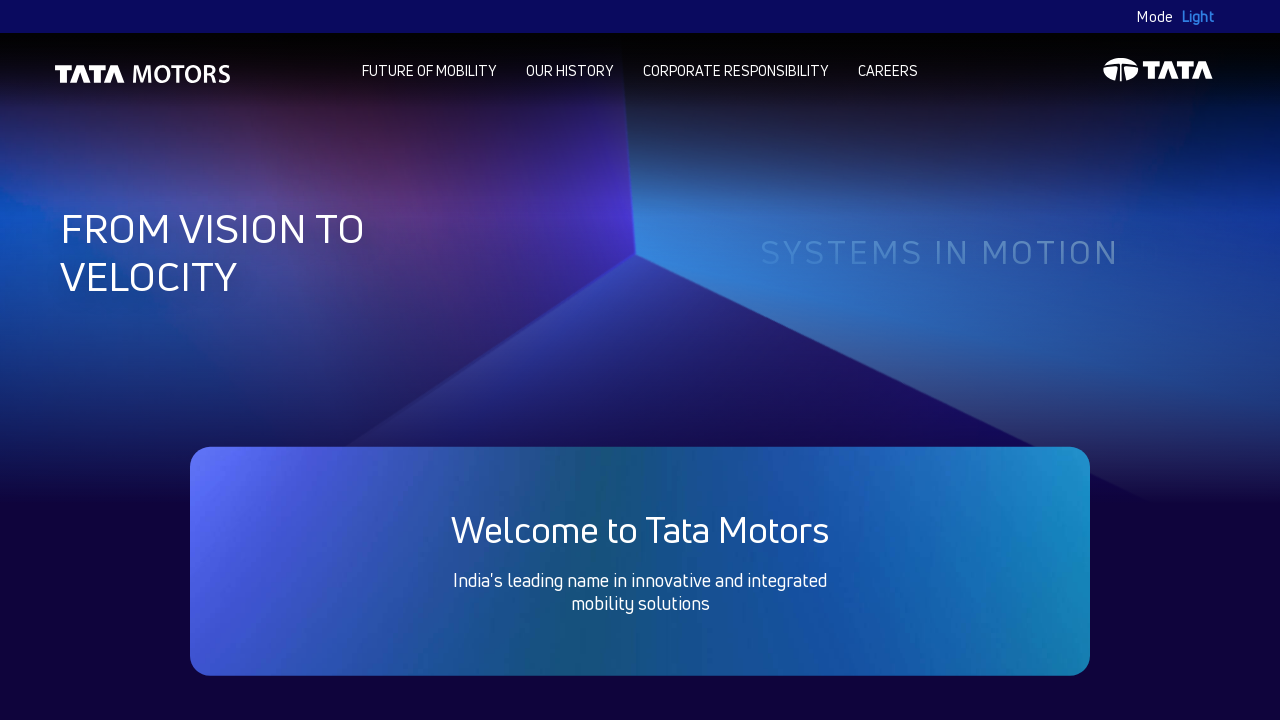

Waited for Tata Motors homepage to load completely (domcontentloaded state)
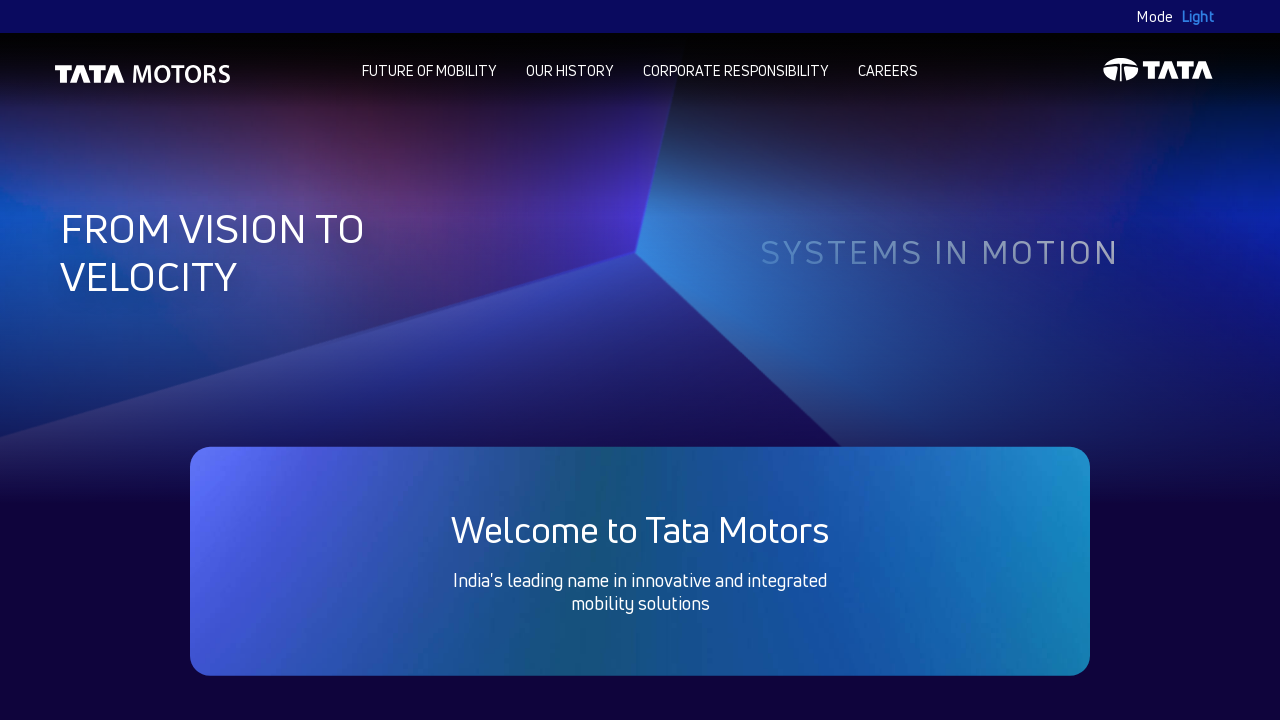

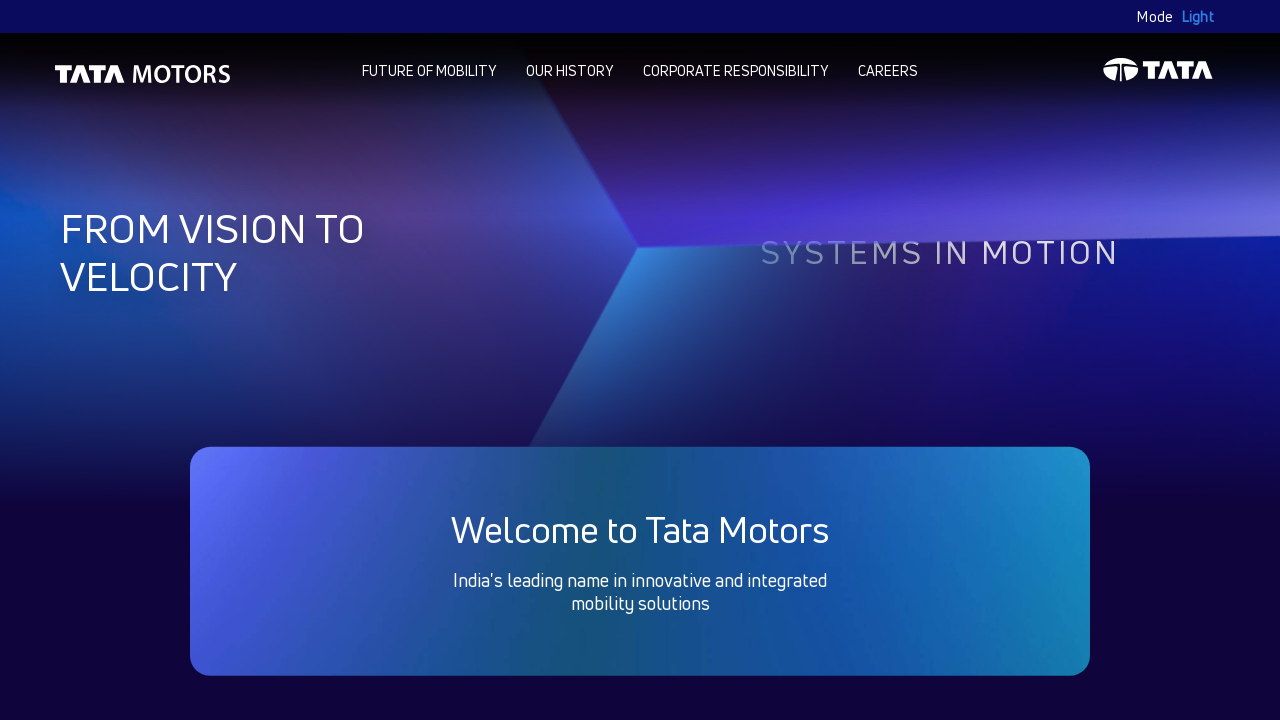